Fills out a practice registration form with personal information including name, email, gender, mobile number, date of birth, subjects, hobbies, and address

Starting URL: https://demoqa.com/automation-practice-form

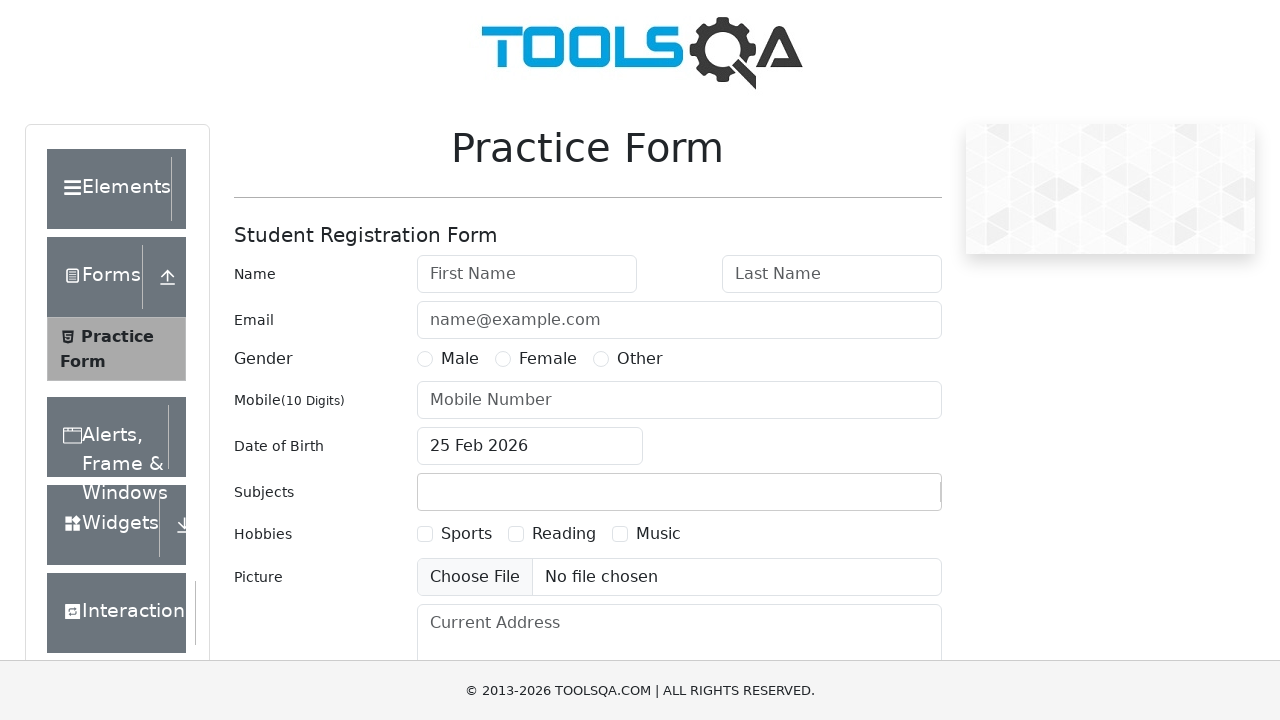

Filled first name field with 'Fatima' on #firstName
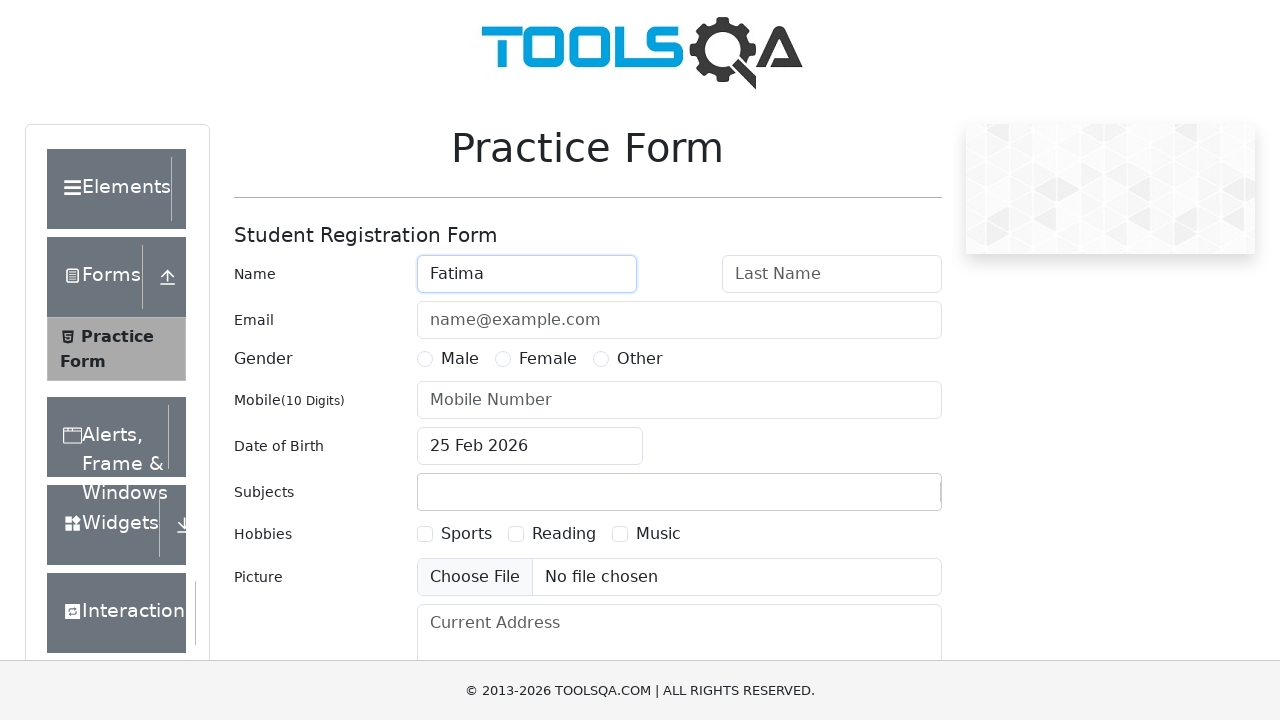

Filled last name field with 'Farah' on #lastName
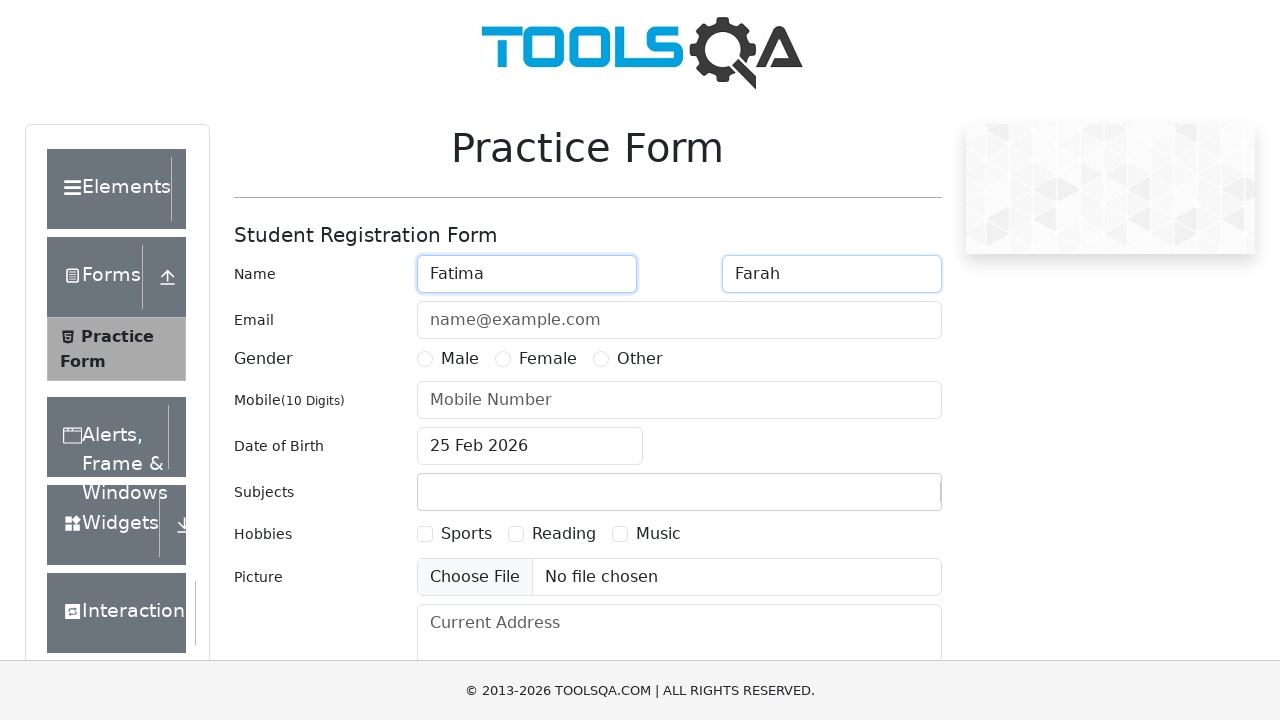

Filled email field with 'fatima.test@test.com' on #userEmail
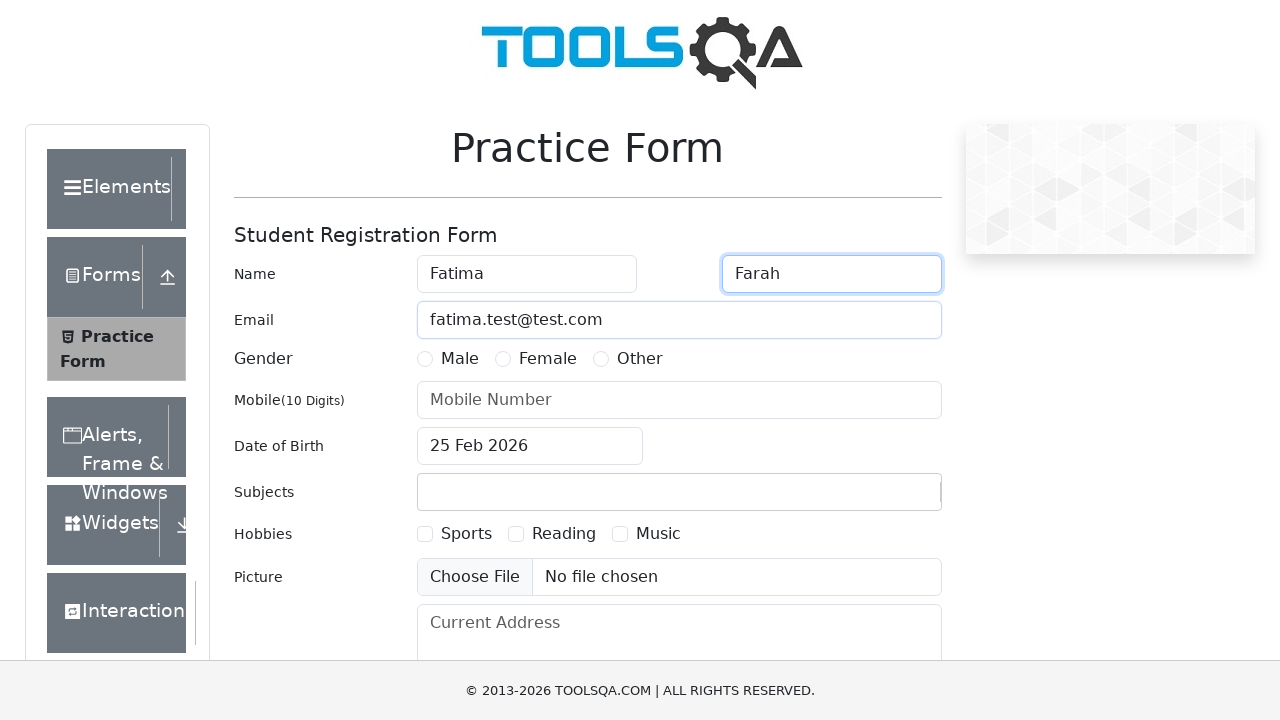

Selected 'Female' gender option at (548, 359) on label[for='gender-radio-2']
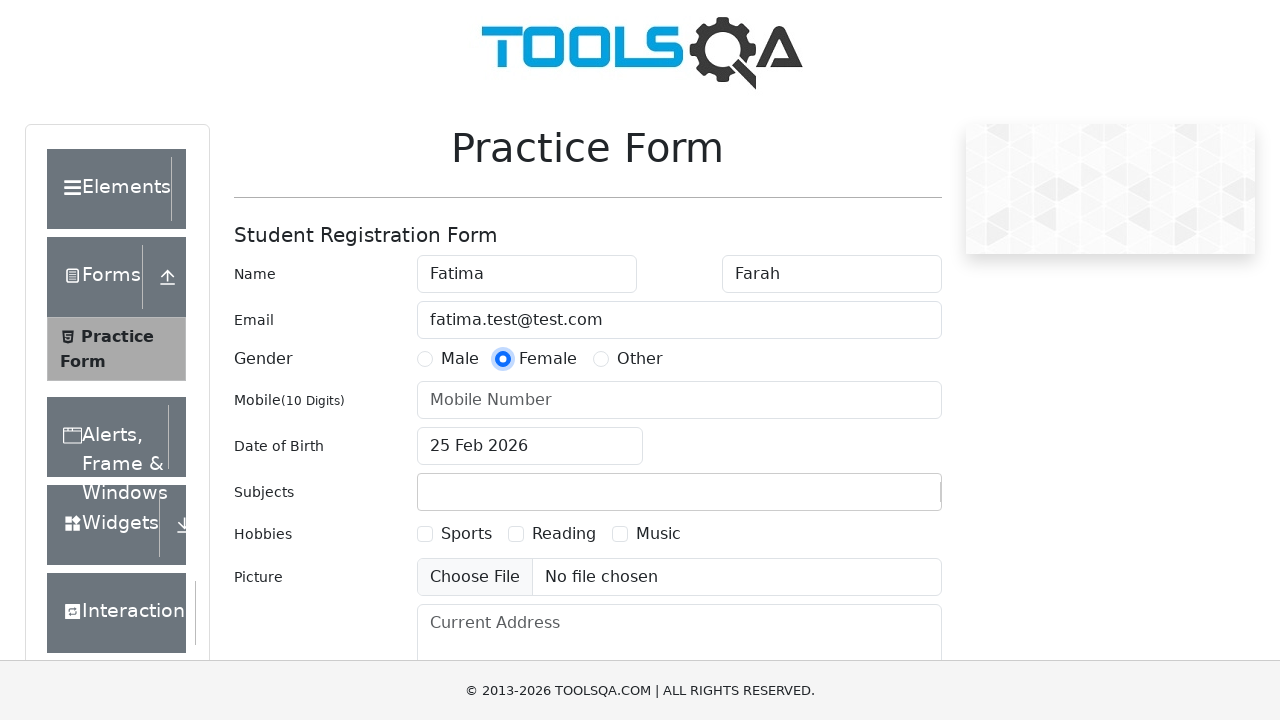

Filled mobile number field with '0121333222' on #userNumber
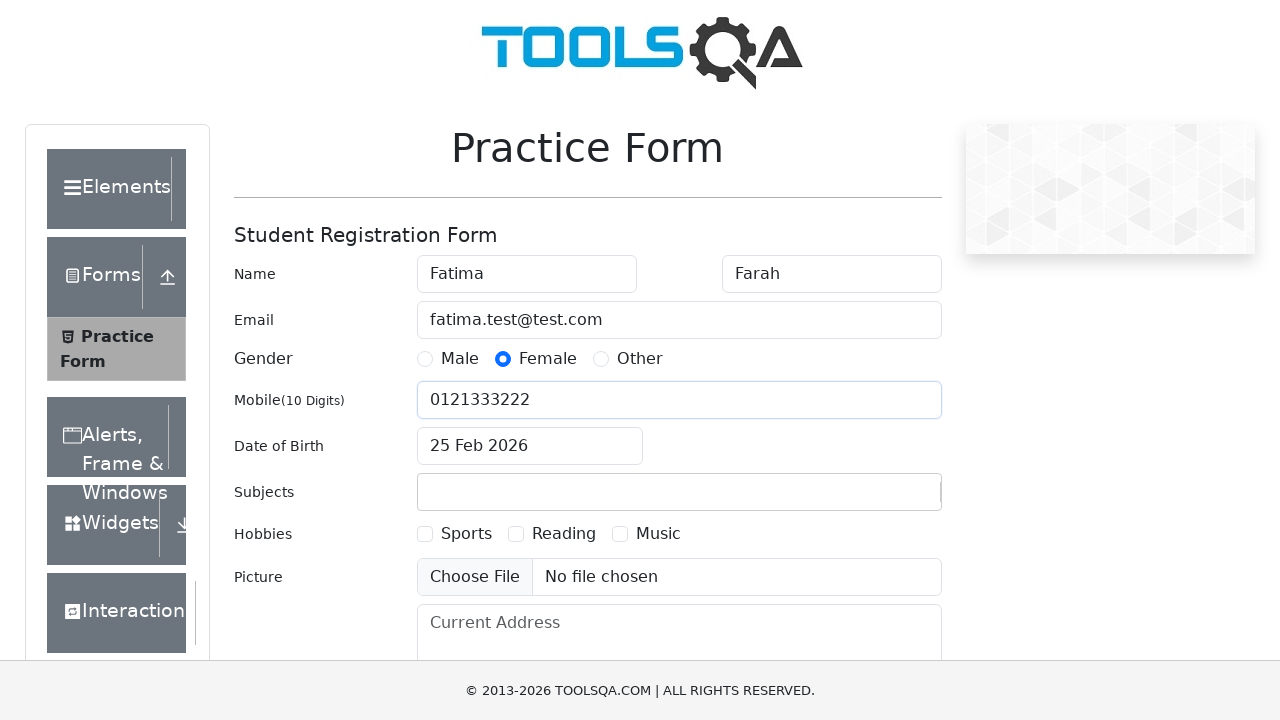

Clicked date of birth input field at (530, 446) on #dateOfBirthInput
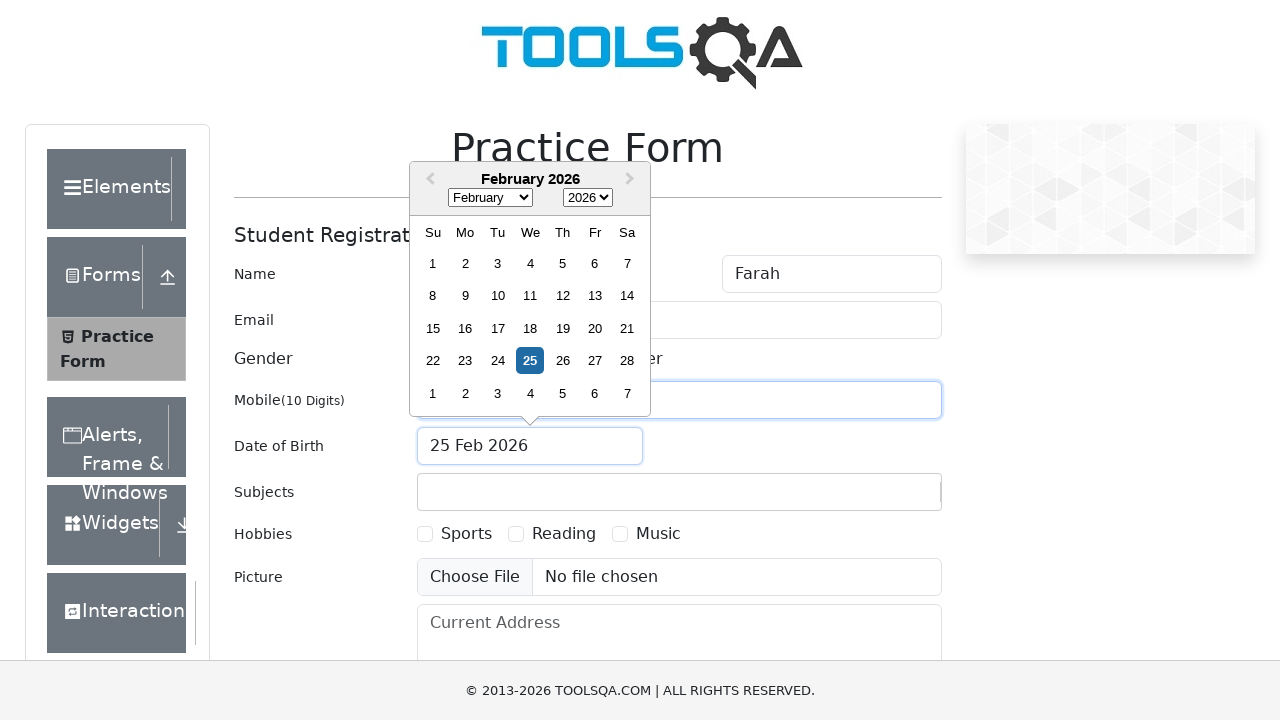

Selected year 1993 from date picker on .react-datepicker__year-select
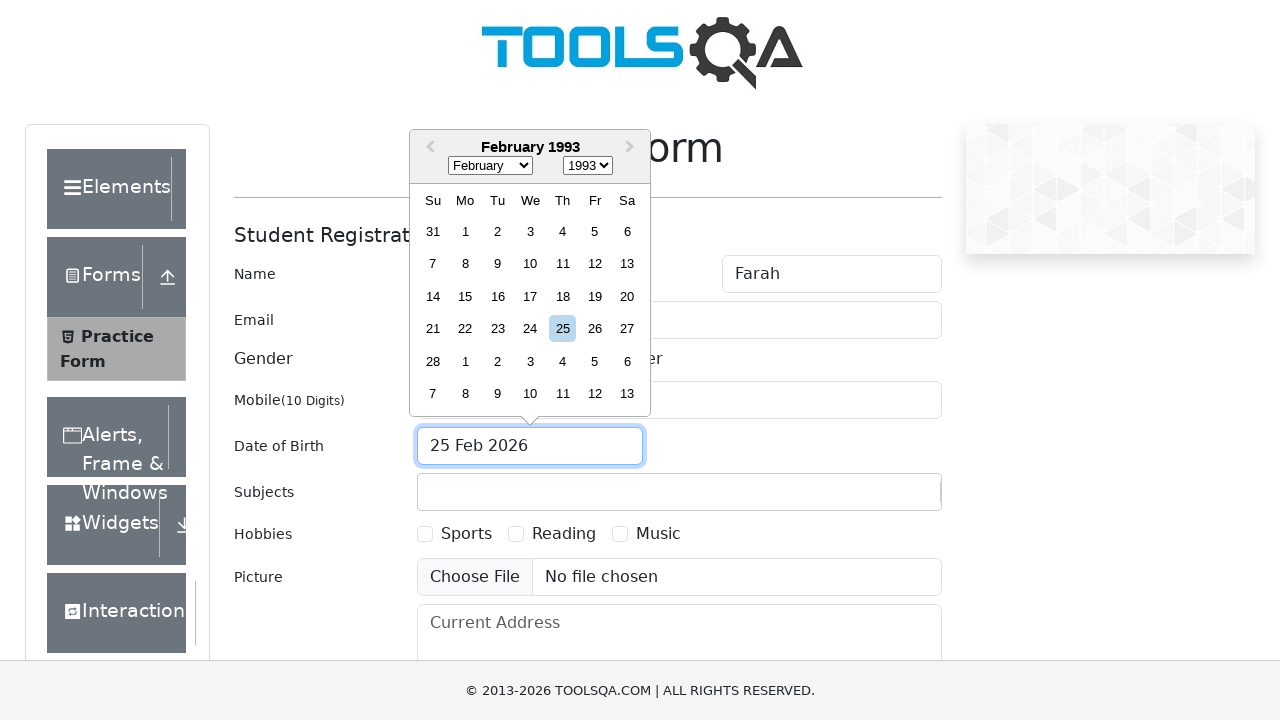

Selected September from date picker month dropdown on .react-datepicker__month-select
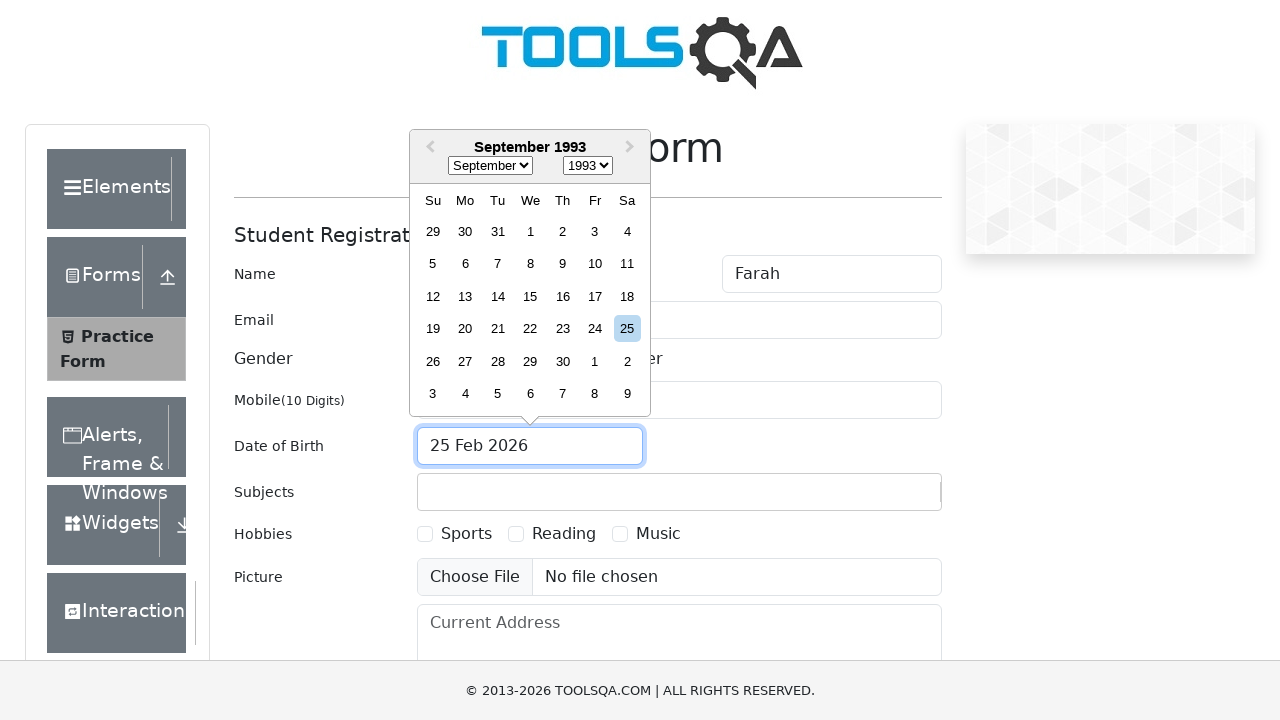

Selected 25th day from date picker at (627, 329) on .react-datepicker__day--025:not(.react-datepicker__day--outside-month)
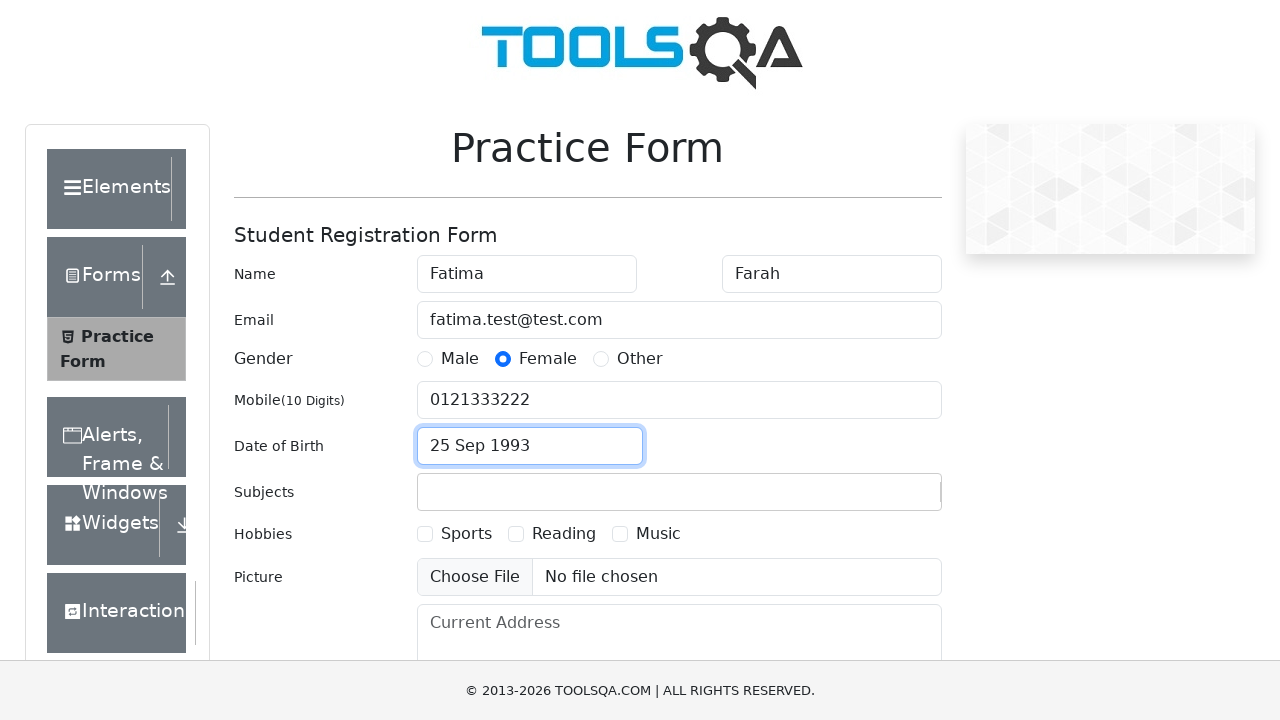

Filled subjects field with 'English' on #subjectsInput
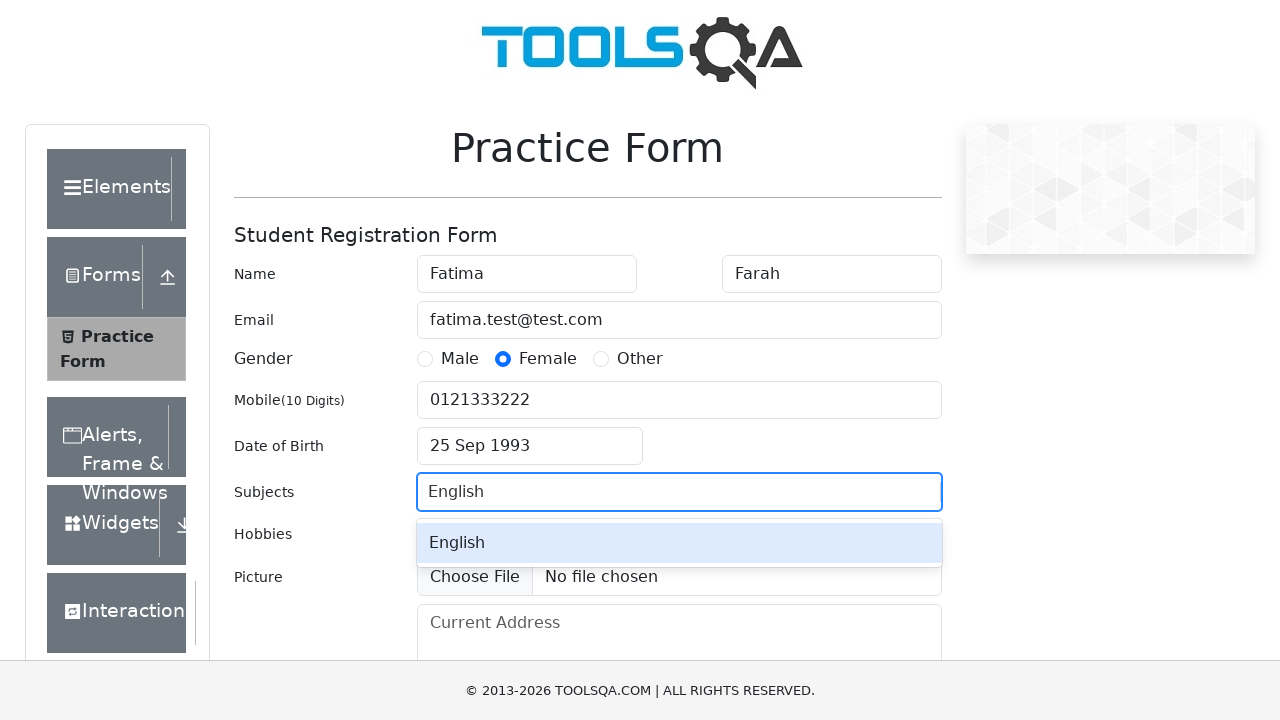

Pressed Enter to confirm 'English' subject on #subjectsInput
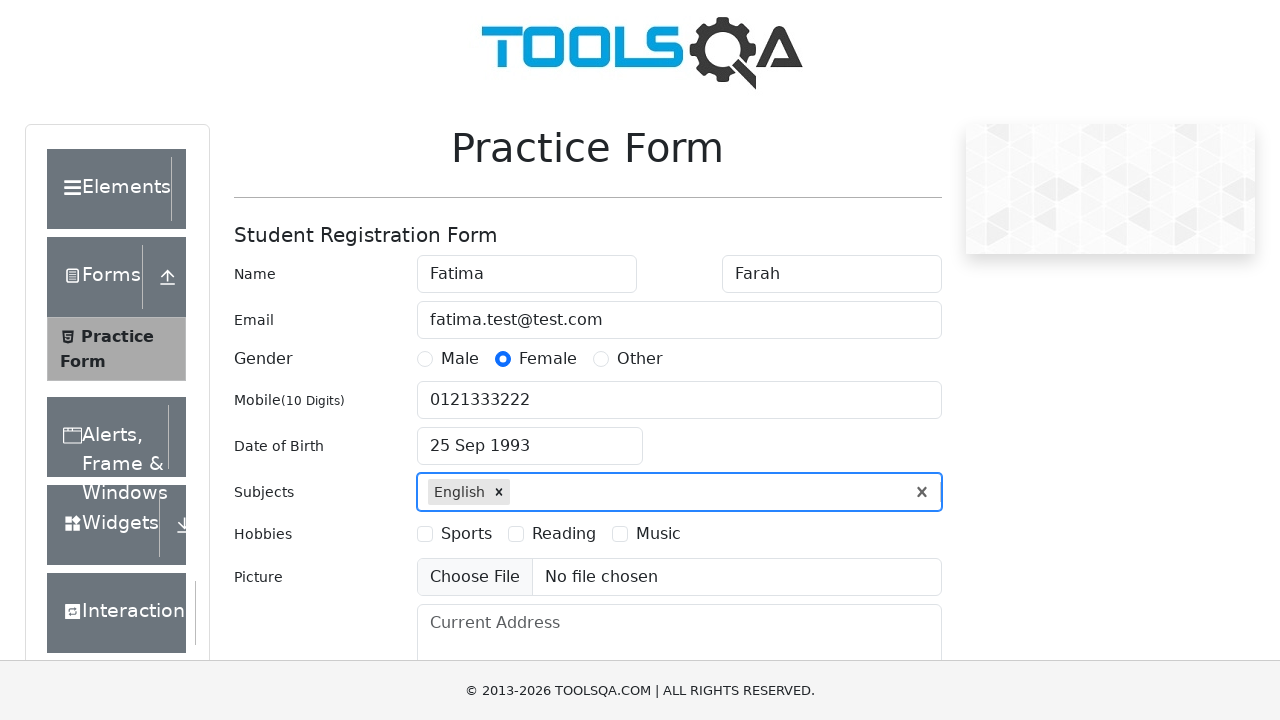

Filled subjects field with 'Maths' on #subjectsInput
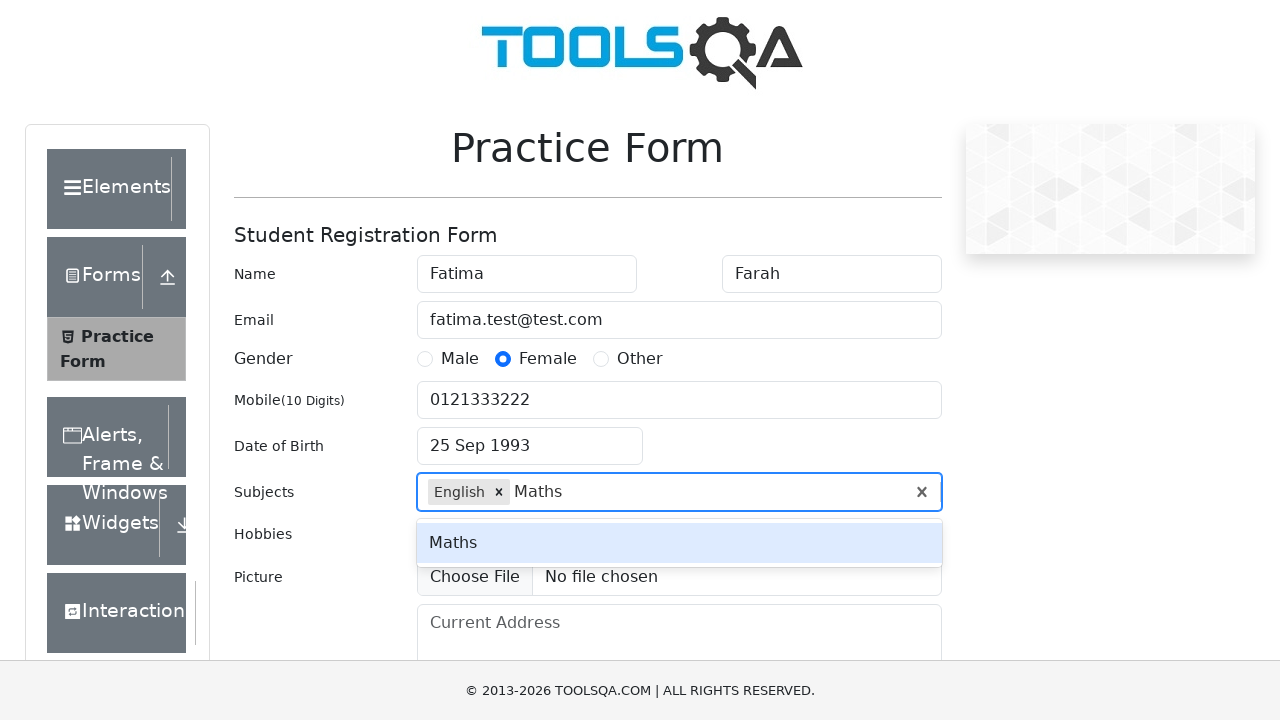

Pressed Enter to confirm 'Maths' subject on #subjectsInput
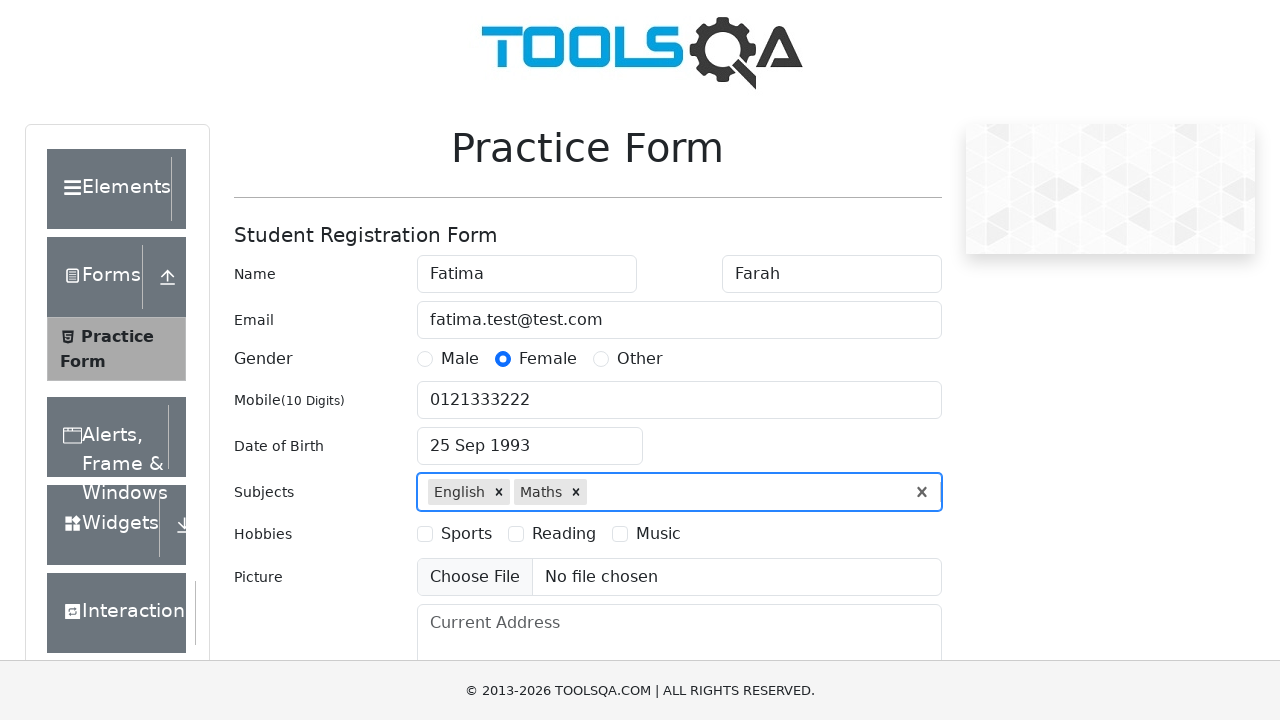

Selected 'Sports' hobby checkbox at (466, 534) on label[for='hobbies-checkbox-1']
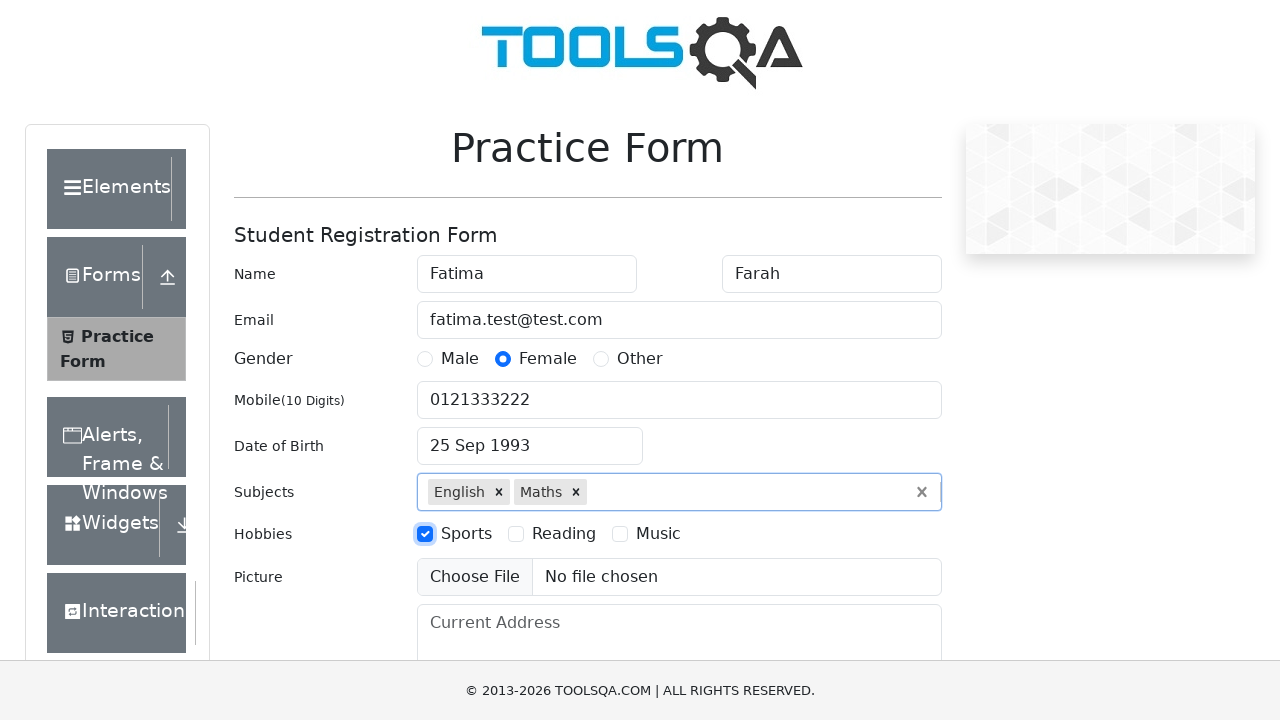

Selected 'Reading' hobby checkbox at (564, 534) on label[for='hobbies-checkbox-2']
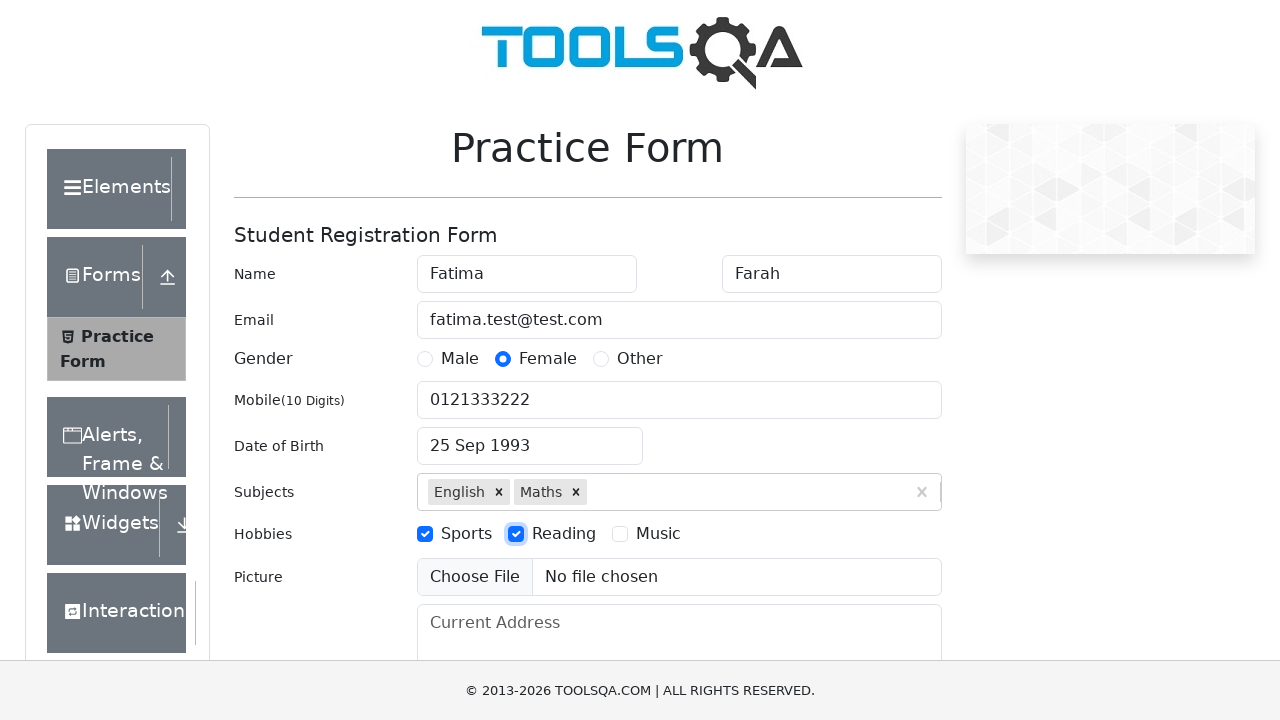

Selected 'Music' hobby checkbox at (658, 534) on label[for='hobbies-checkbox-3']
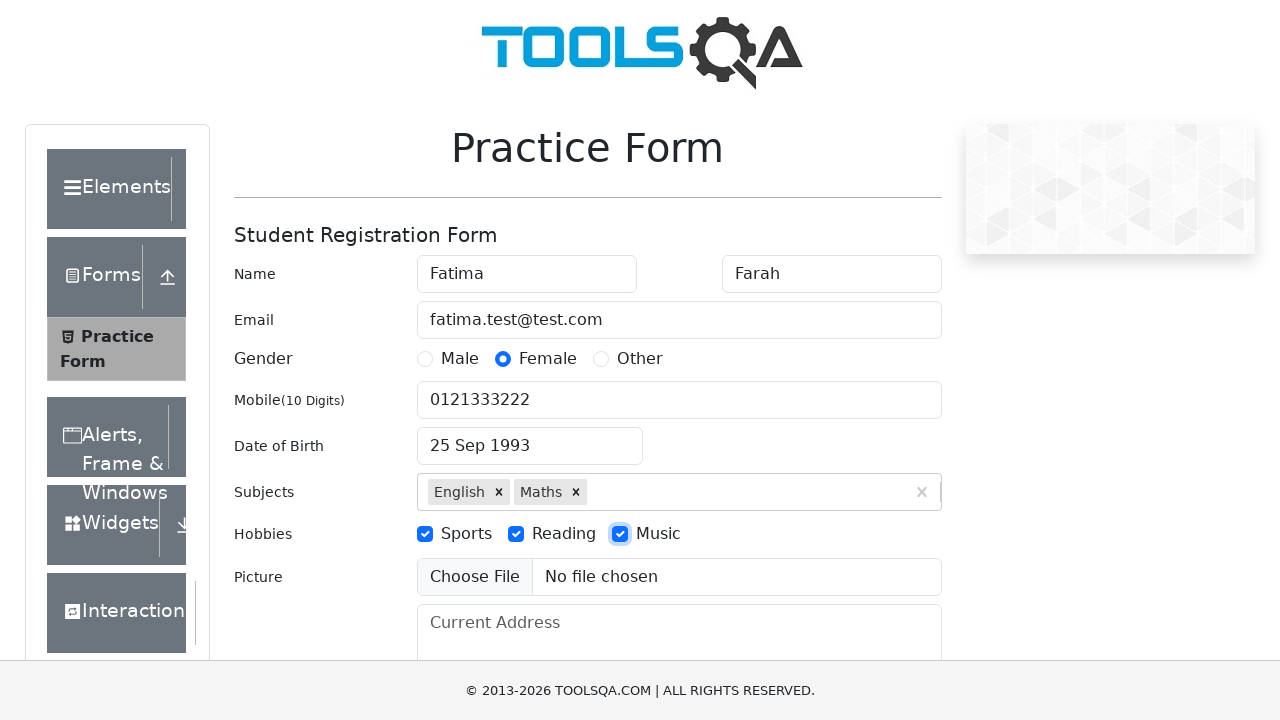

Filled current address field with 'current test address. B99 666' on #currentAddress
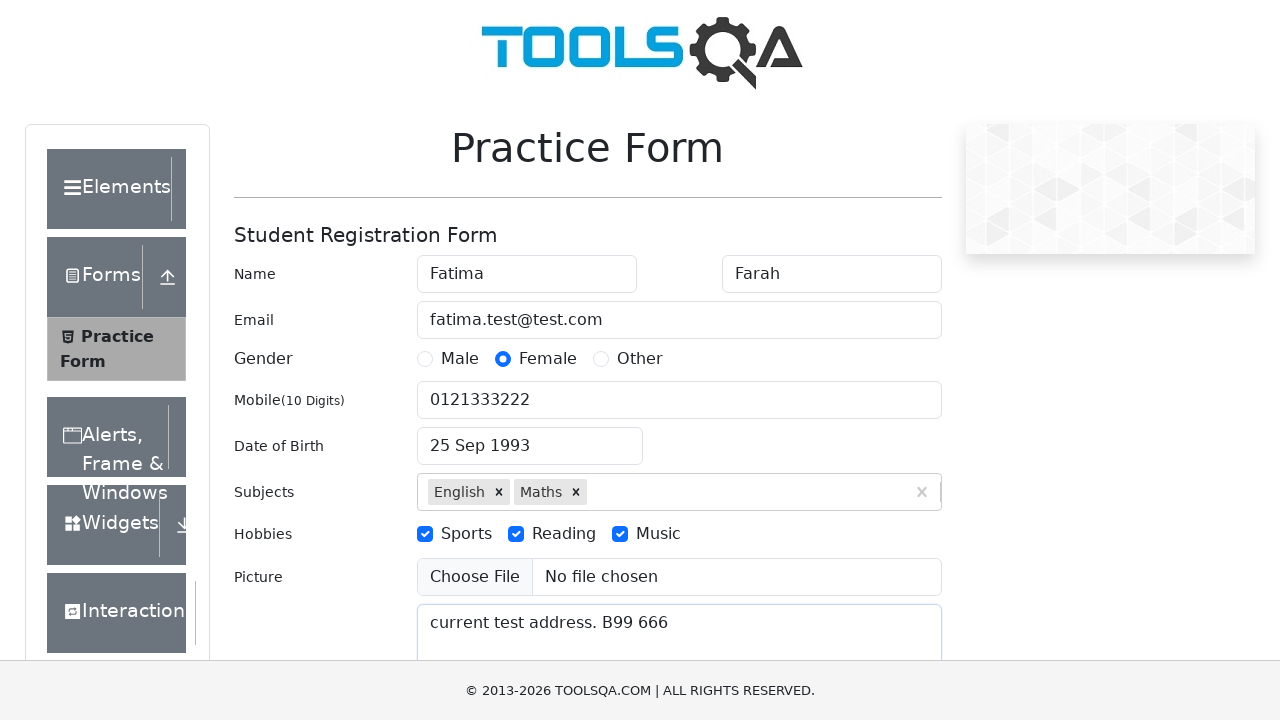

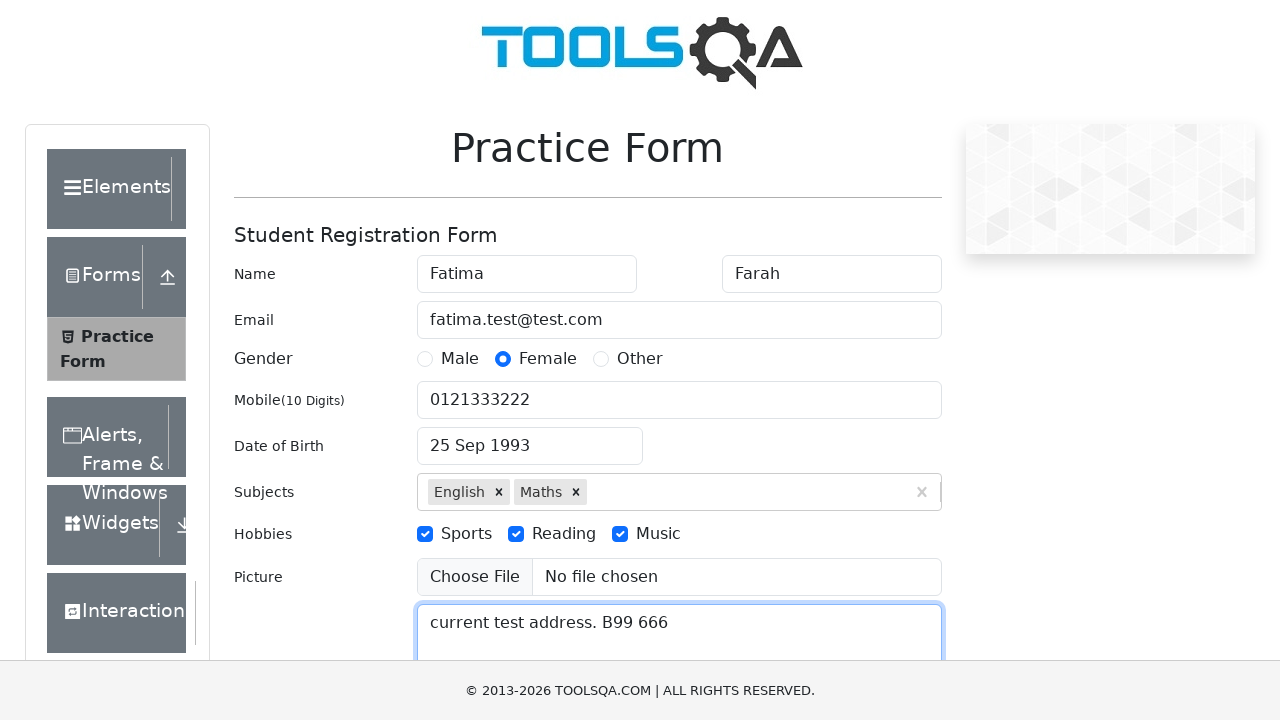